Navigates to the DemoBlaze e-commerce demo site and verifies that category navigation elements (Categories, Phones, Laptops, Monitors) are present and contain the expected text.

Starting URL: https://www.demoblaze.com

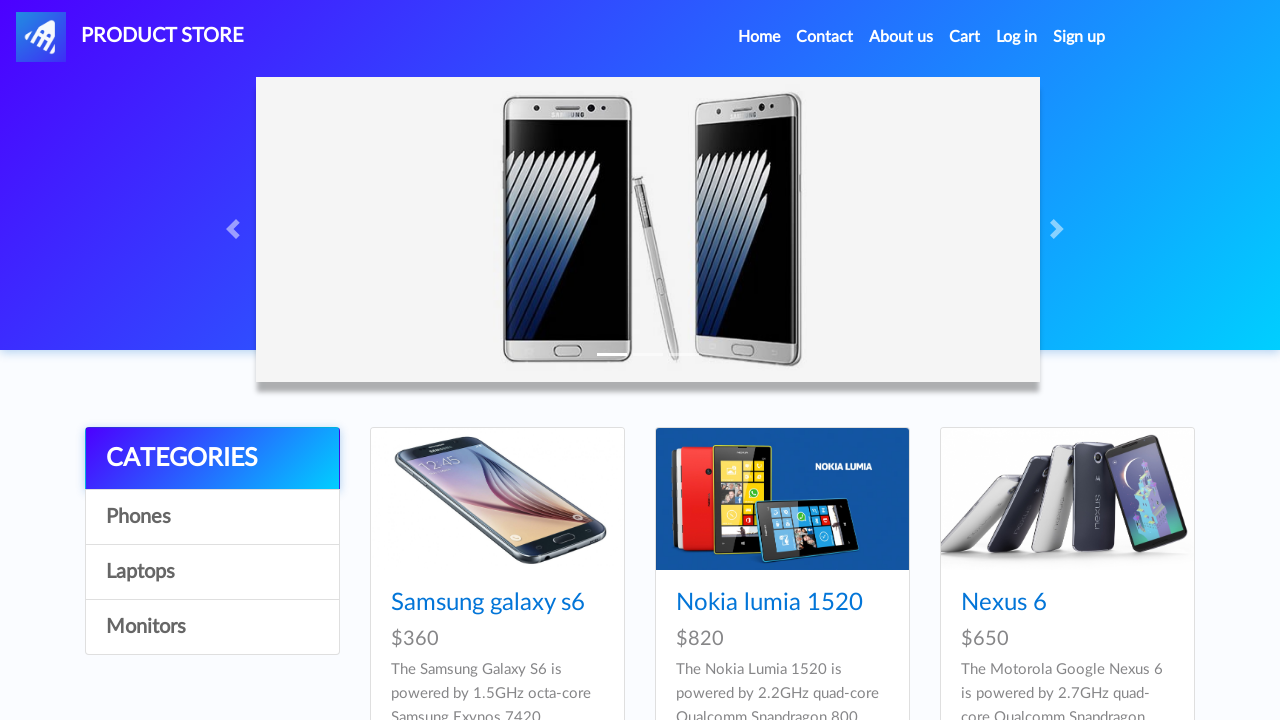

Waited for Categories element to load
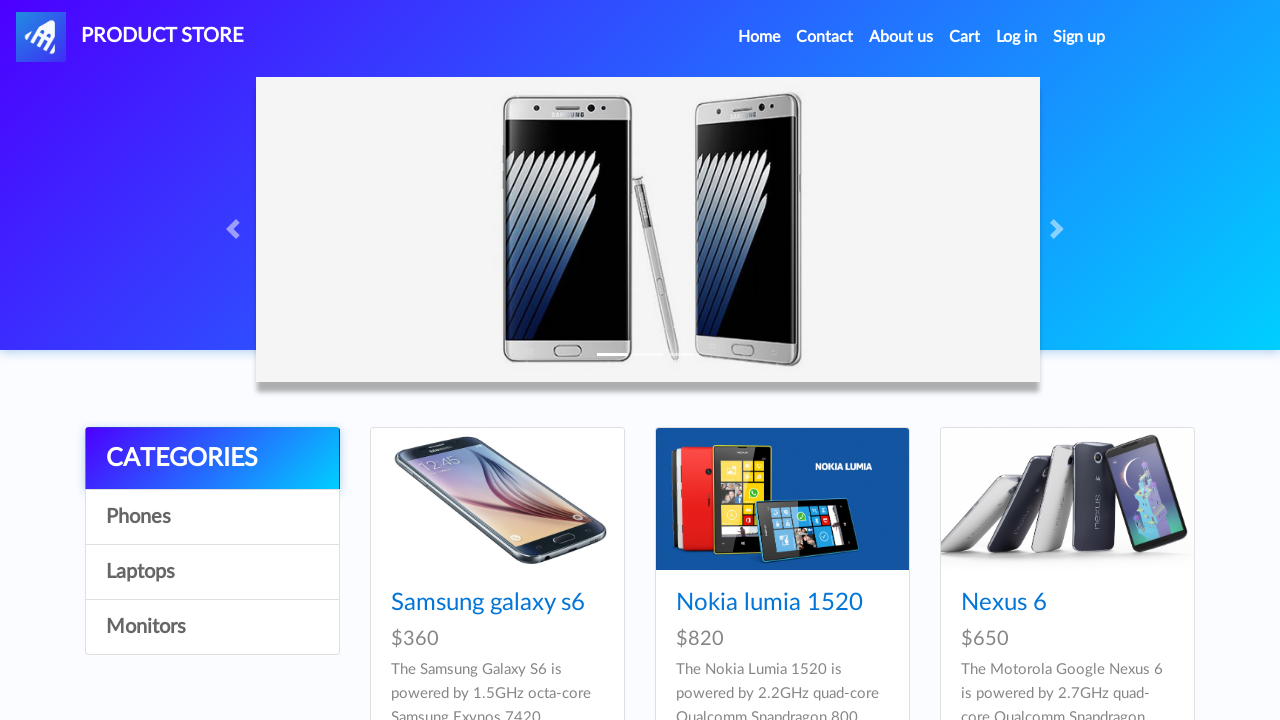

Categories element is now visible
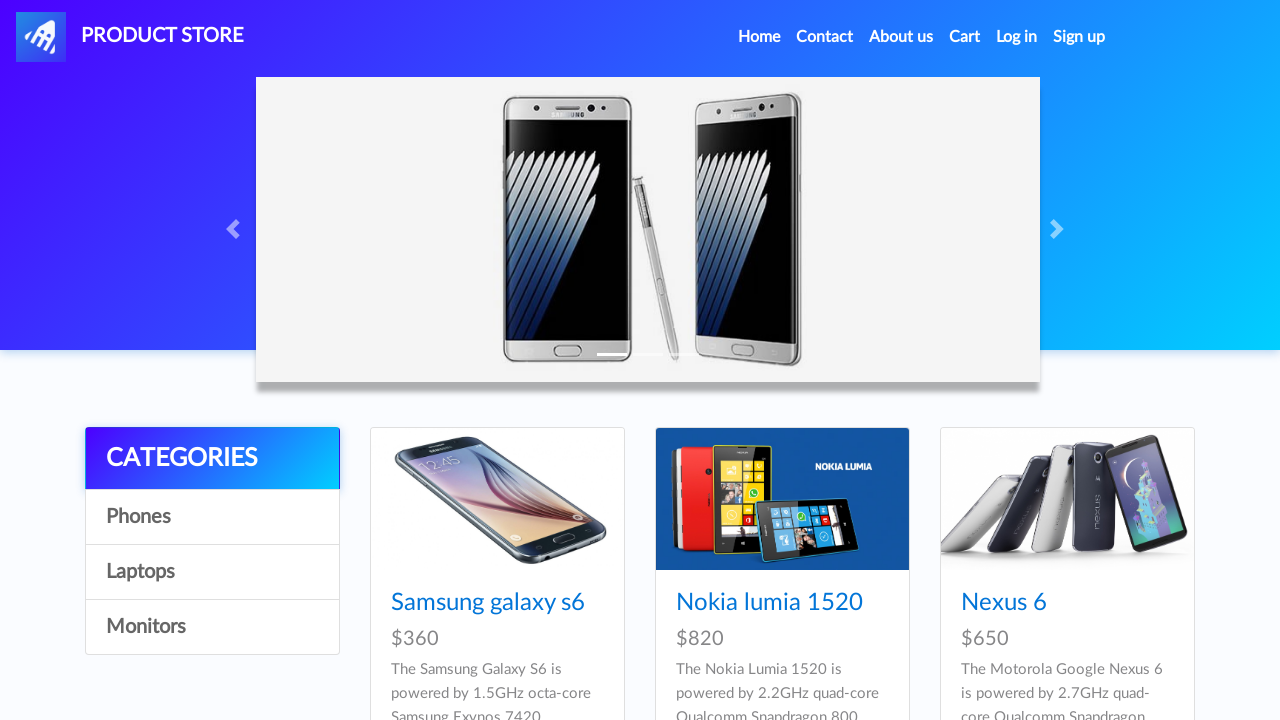

Phones category link is now visible
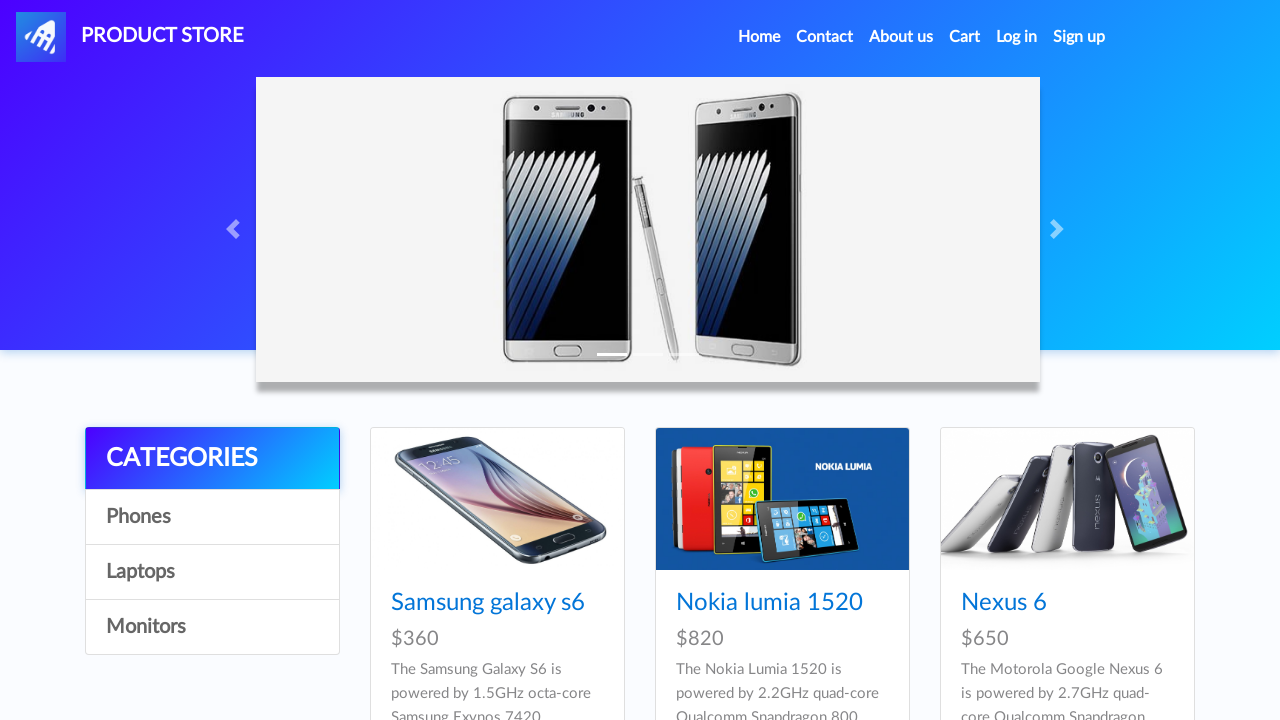

Laptops category link is now visible
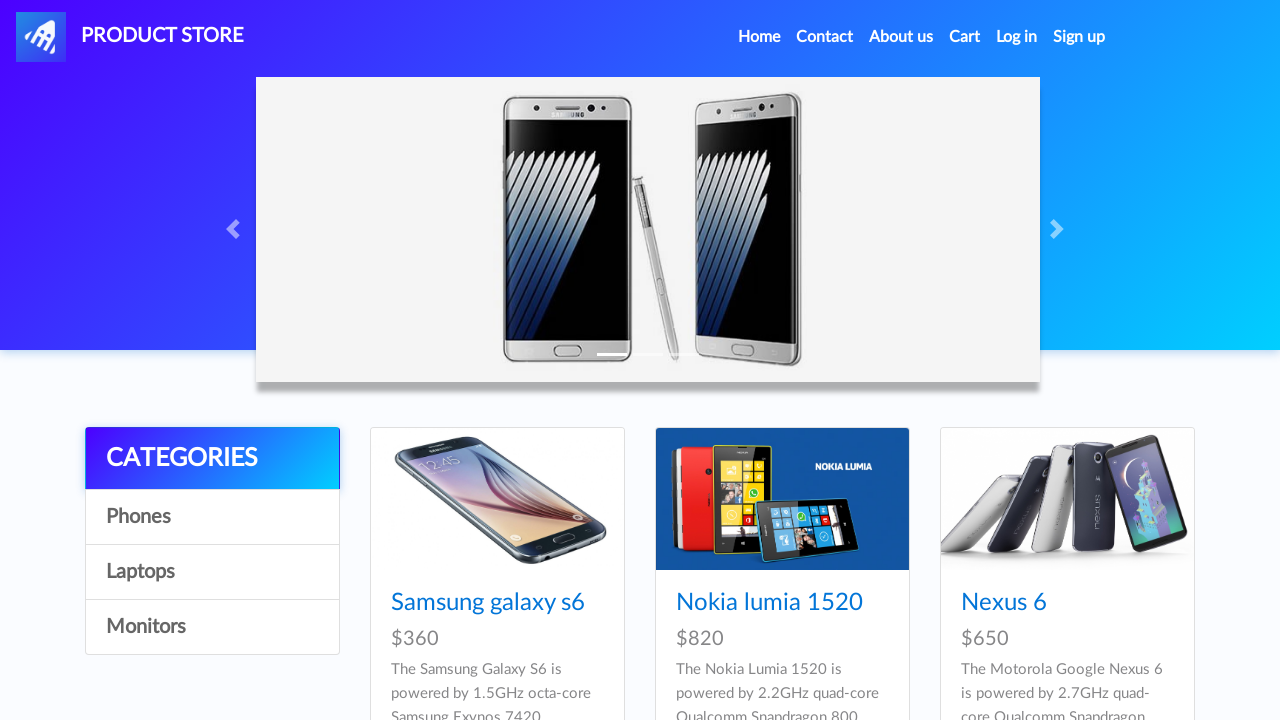

Monitors category link is now visible
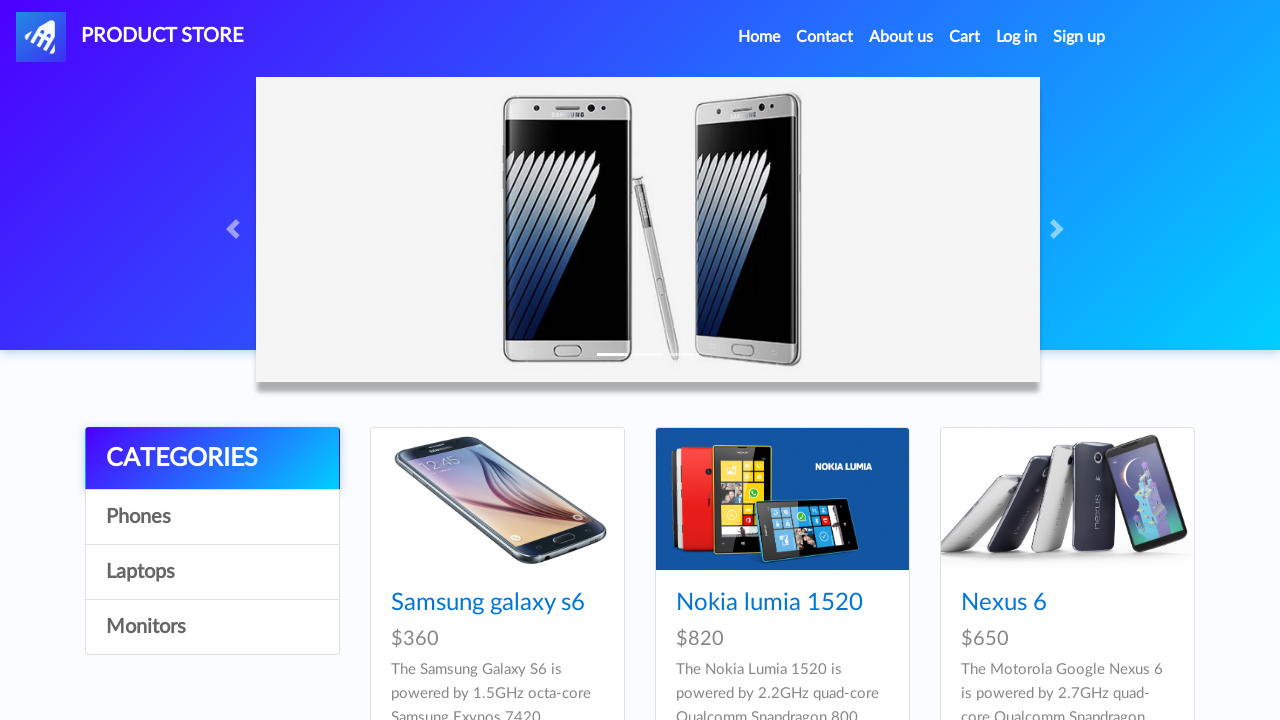

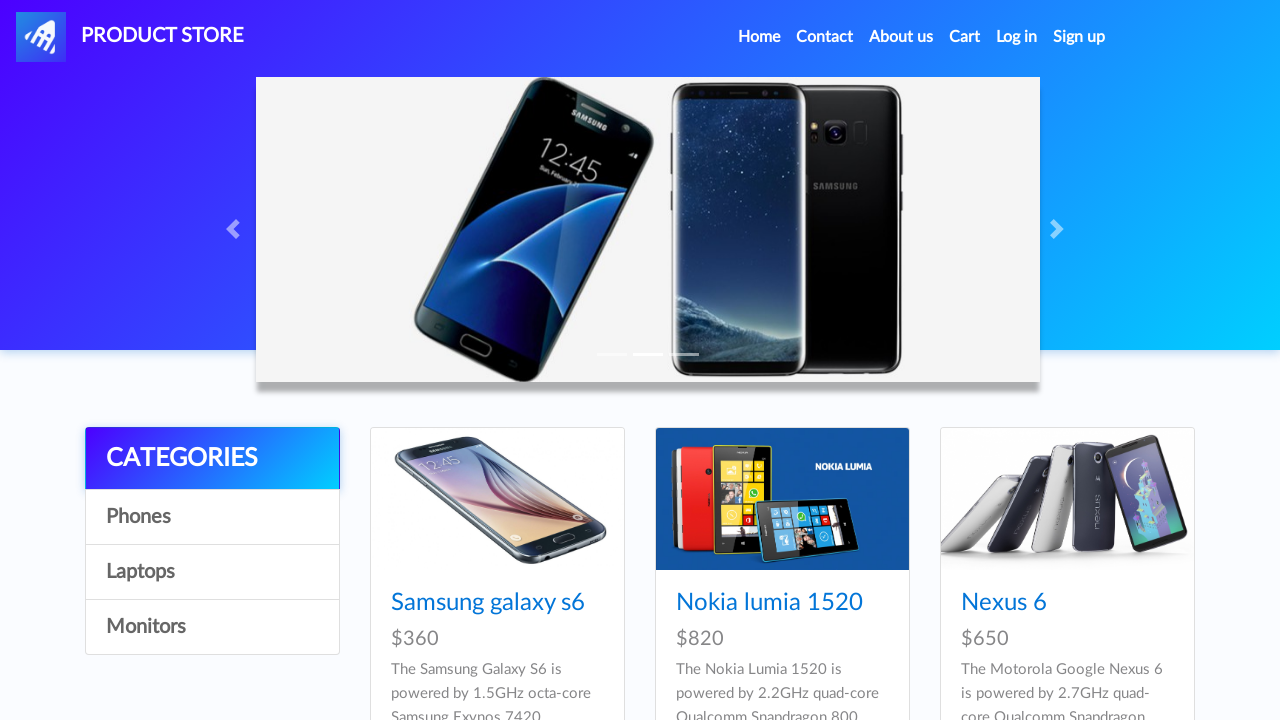